Searches for products containing "ca" and dynamically finds and adds "Cashews" to cart by iterating through products

Starting URL: https://rahulshettyacademy.com/seleniumPractise/#/

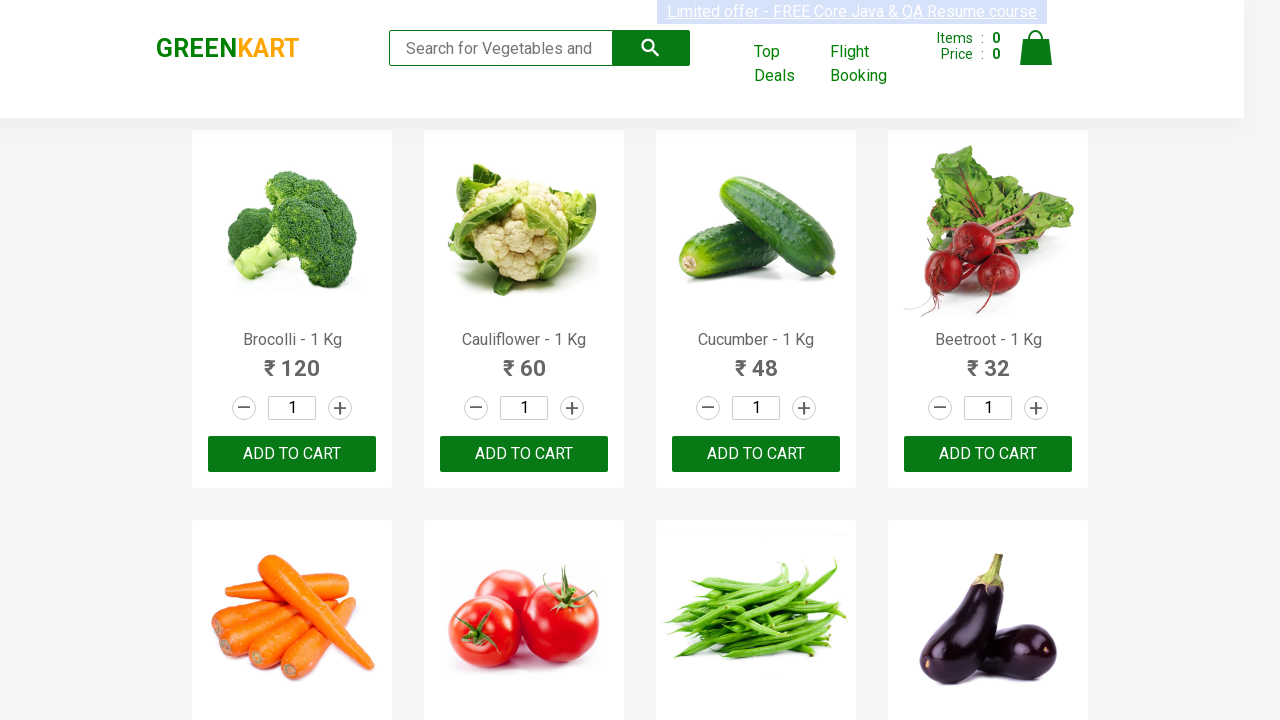

Filled search box with 'ca' to find products on input.search-keyword
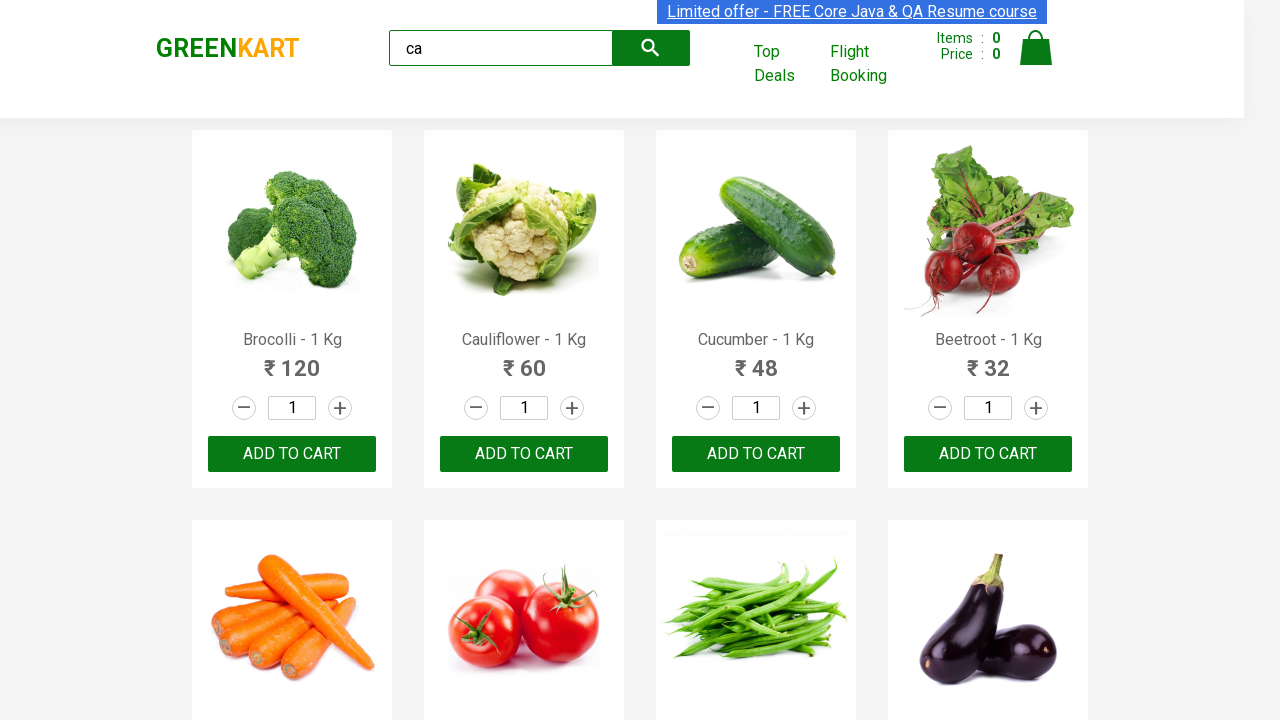

Waited for products to load
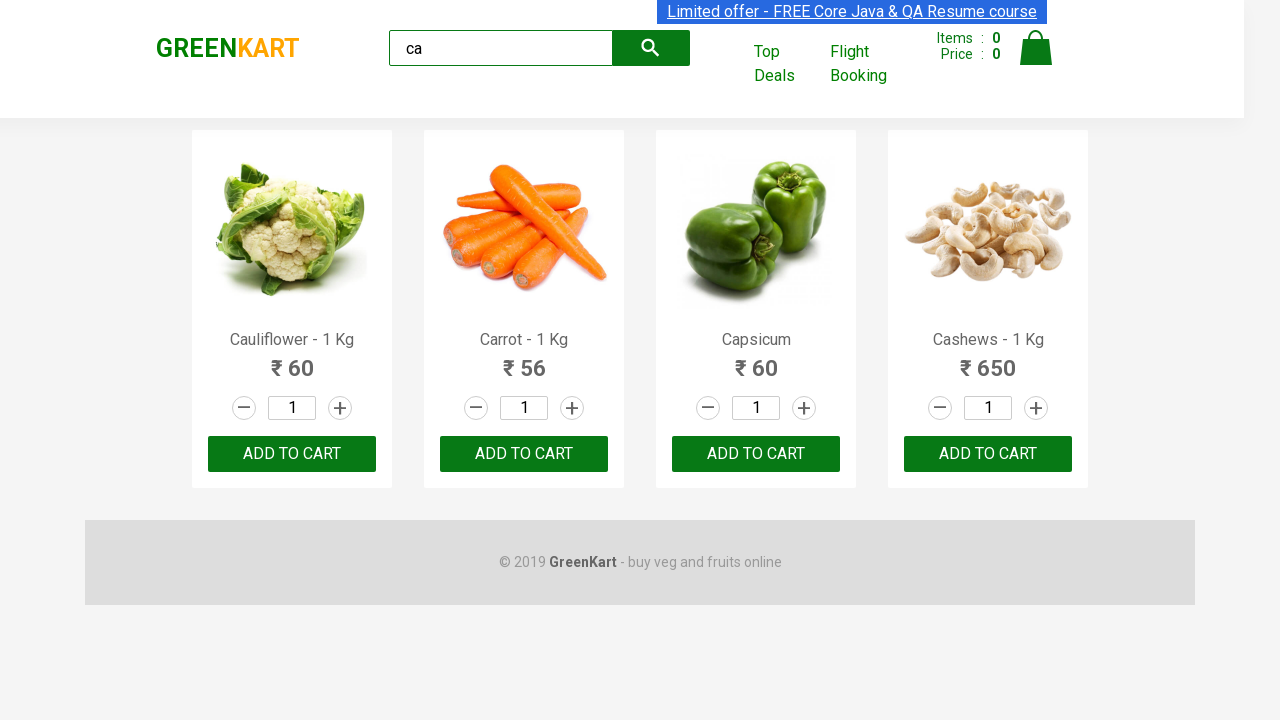

Retrieved all product elements from search results
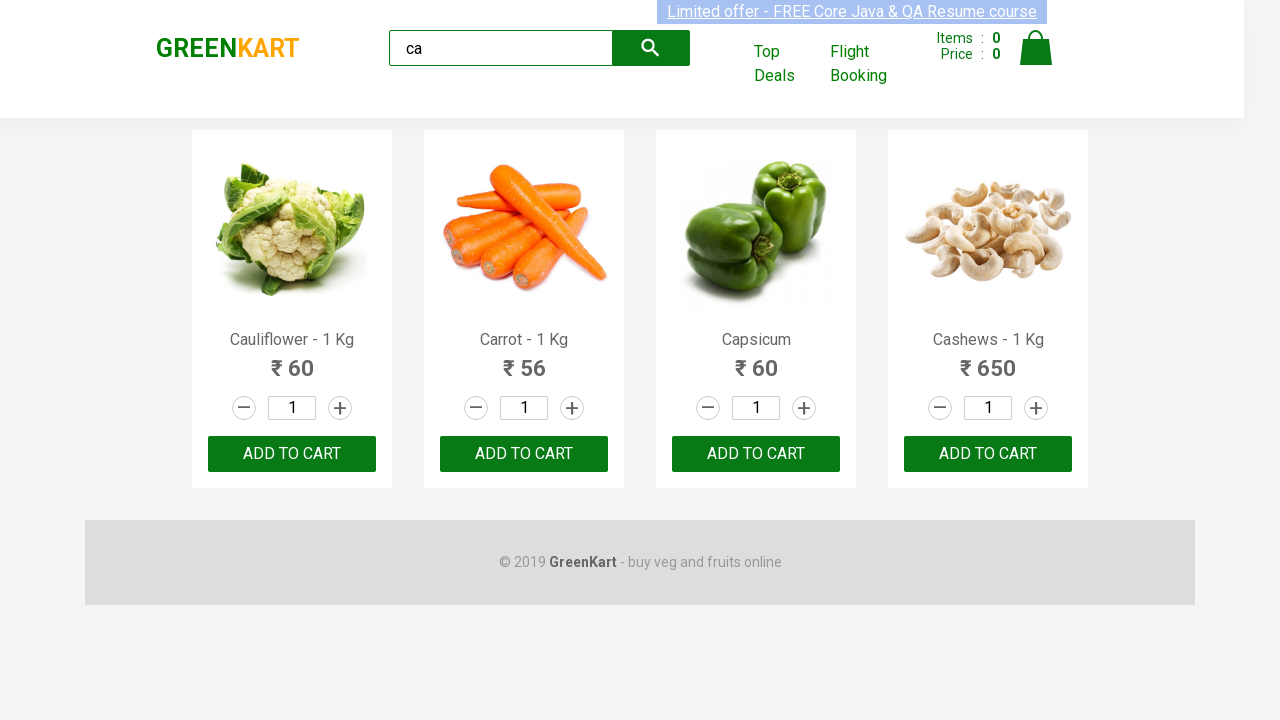

Retrieved product name: Cauliflower - 1 Kg
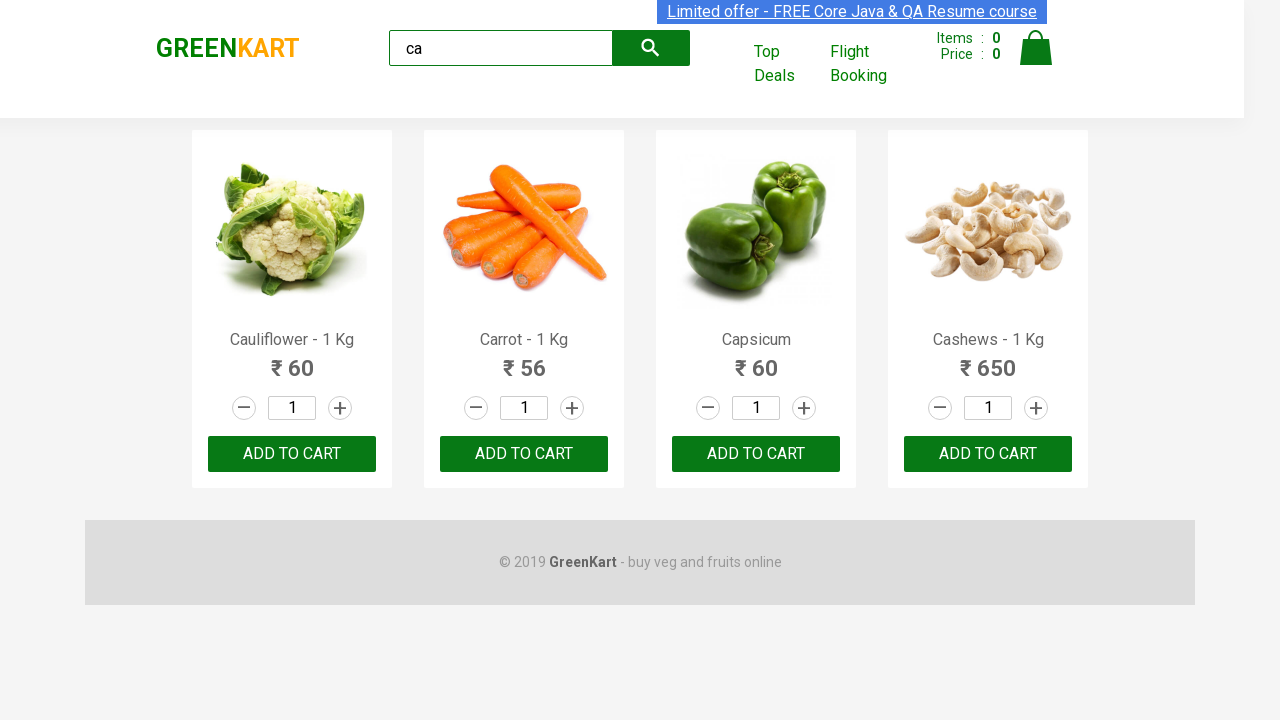

Retrieved product name: Carrot - 1 Kg
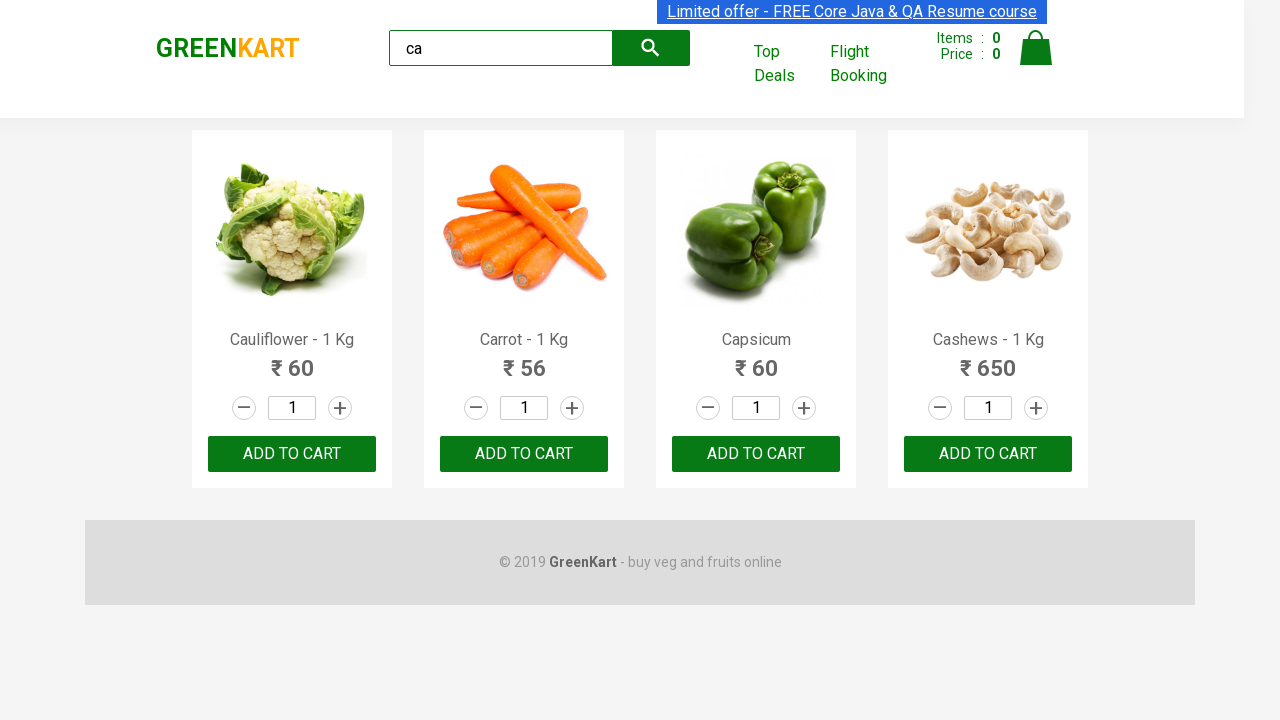

Retrieved product name: Capsicum
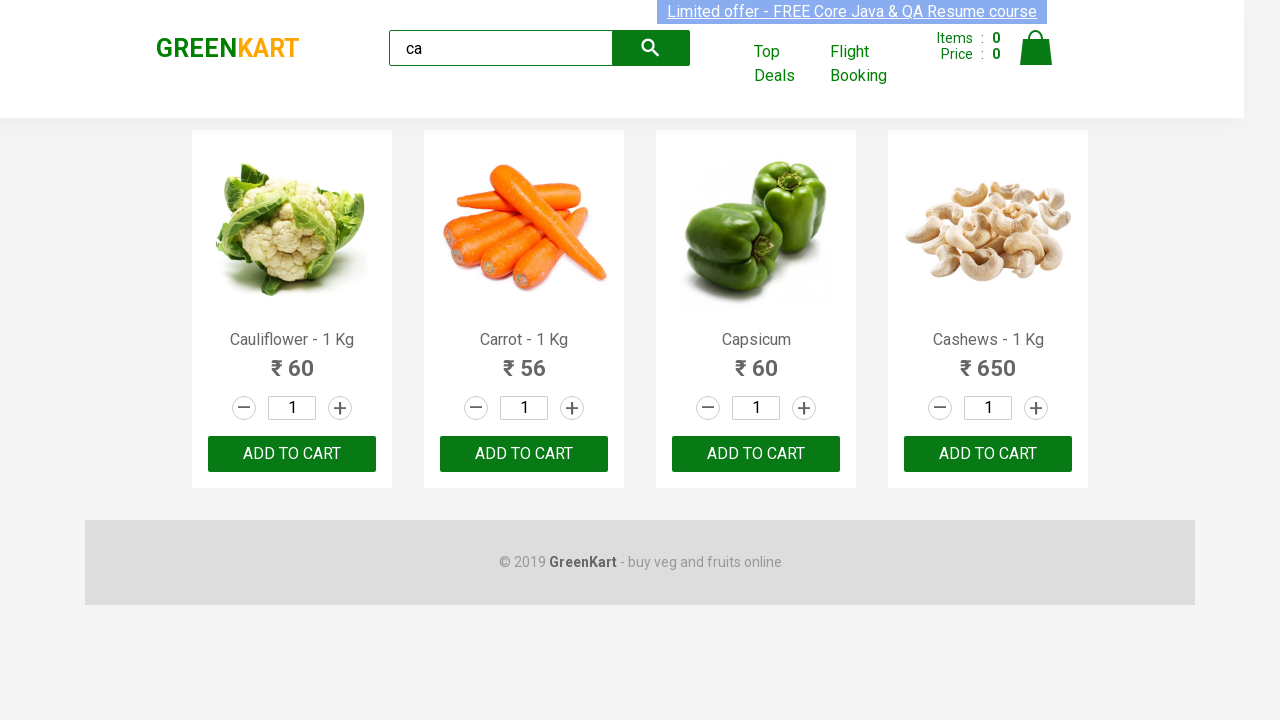

Retrieved product name: Cashews - 1 Kg
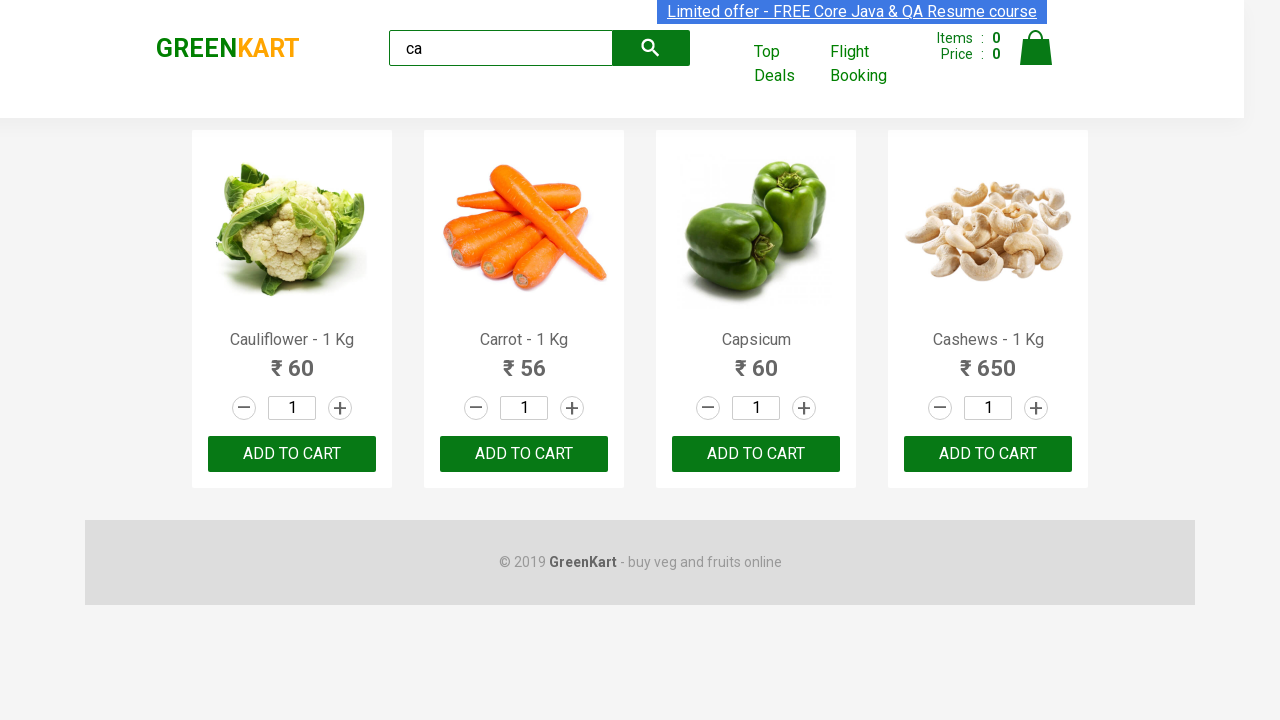

Found Cashews product and clicked Add to Cart button at (988, 454) on .products .product >> nth=3 >> button
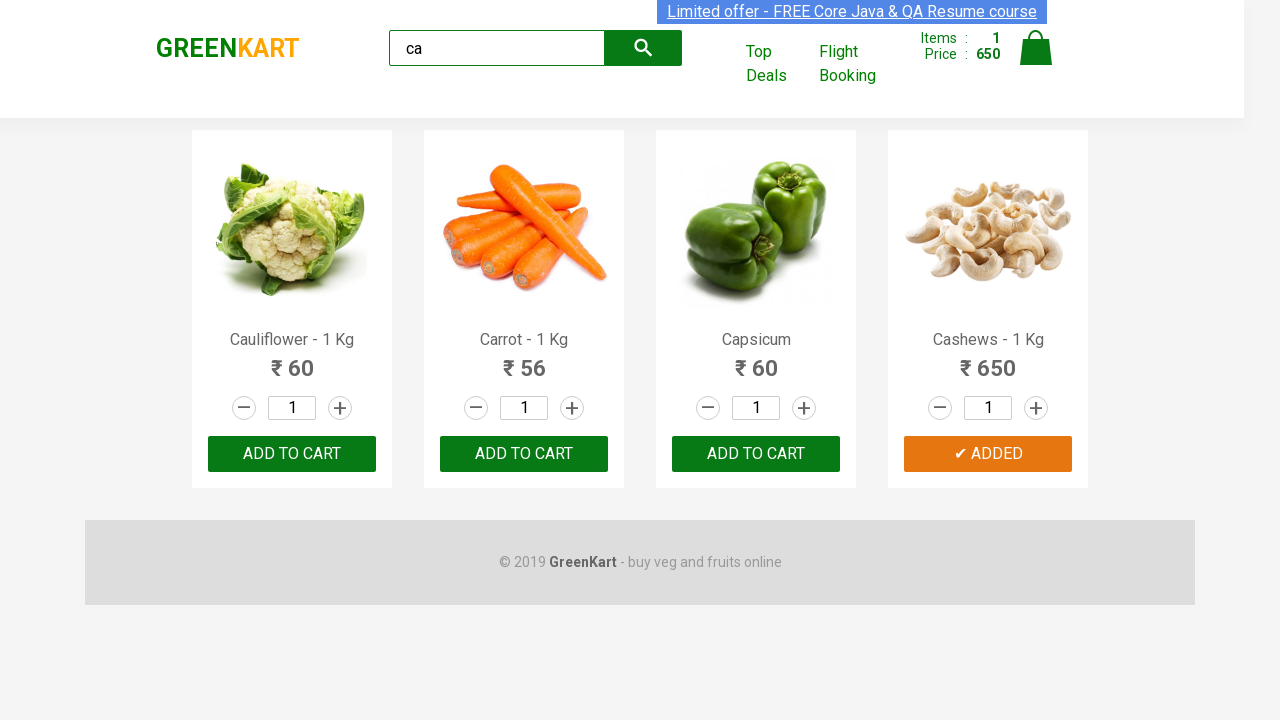

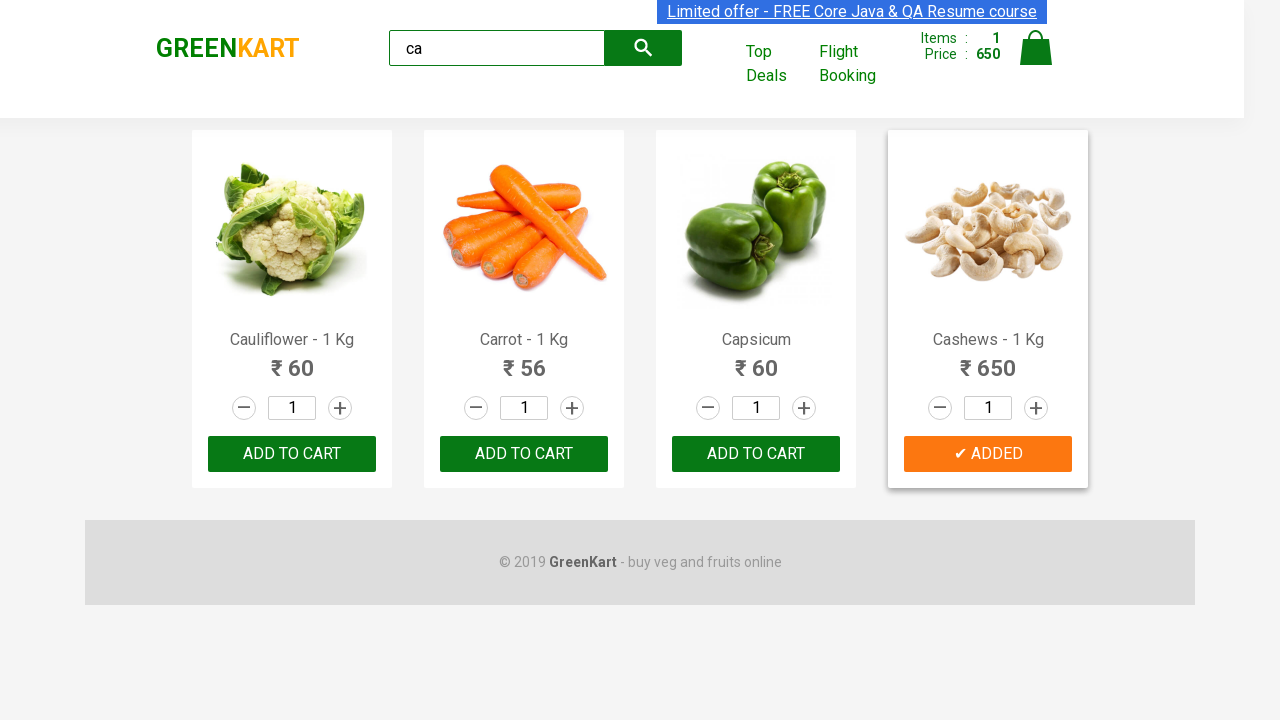